Tests email checking functionality on Mailsac by entering an email address and navigating to the inbox

Starting URL: https://mailsac.com/

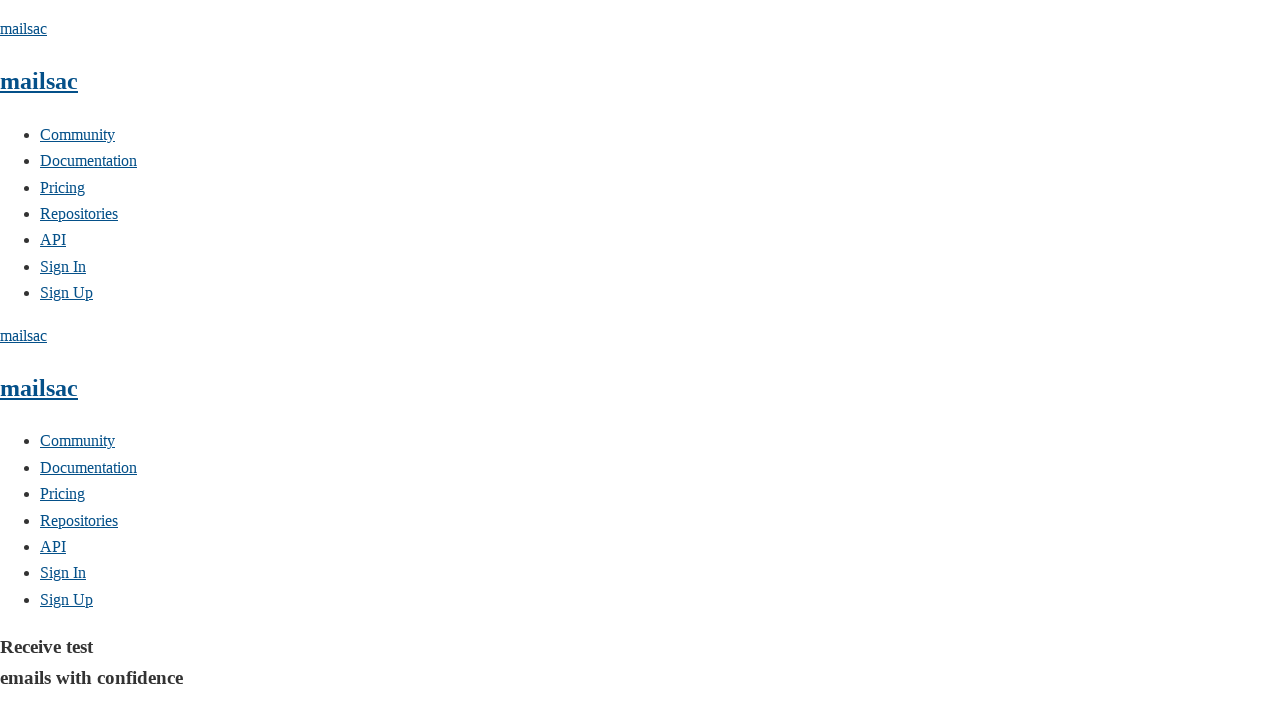

Entered email address 'testuser123' in the input field on #field_a1xtj
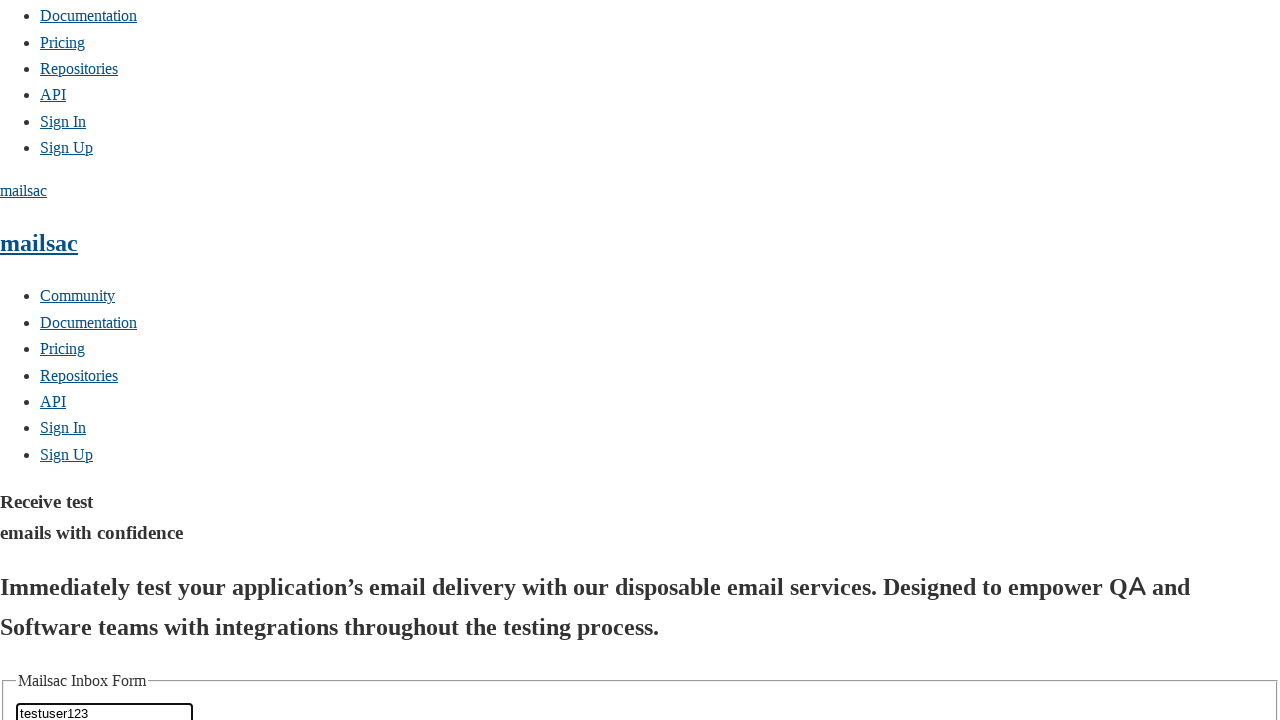

Clicked 'Check the mail!' button to navigate to inbox at (70, 361) on button:has-text('Check the mail!')
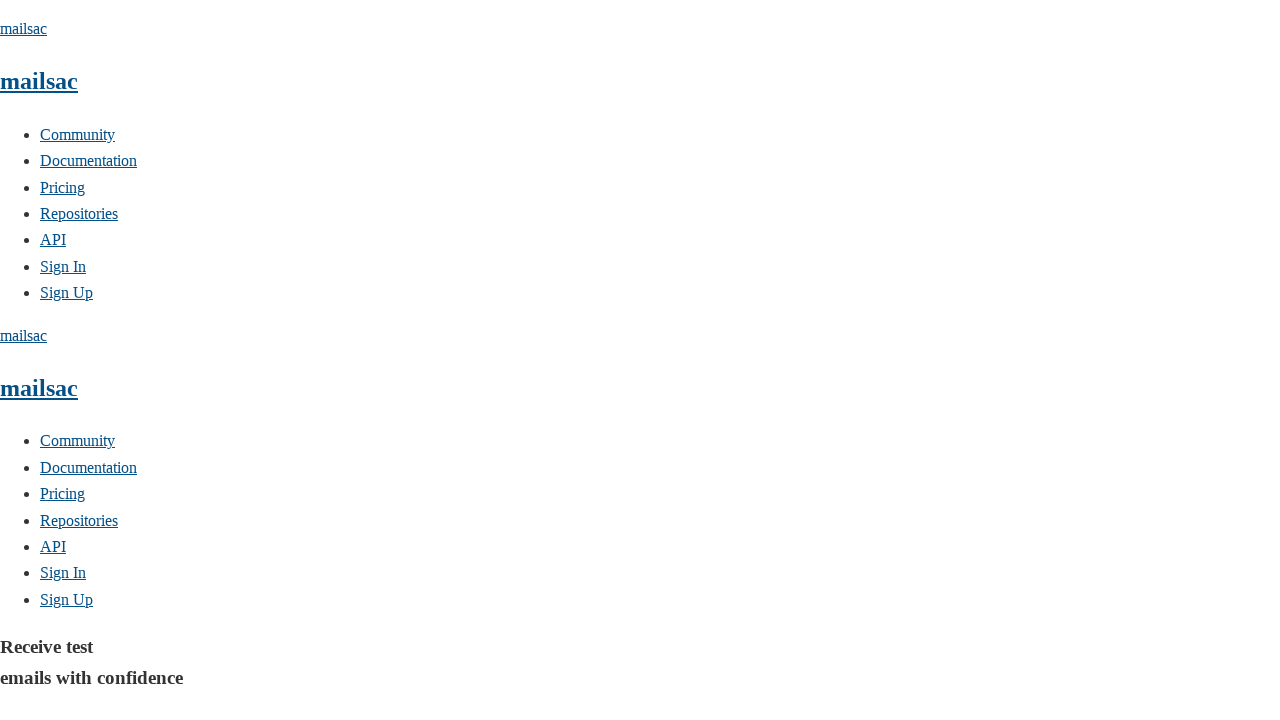

Inbox page loaded successfully
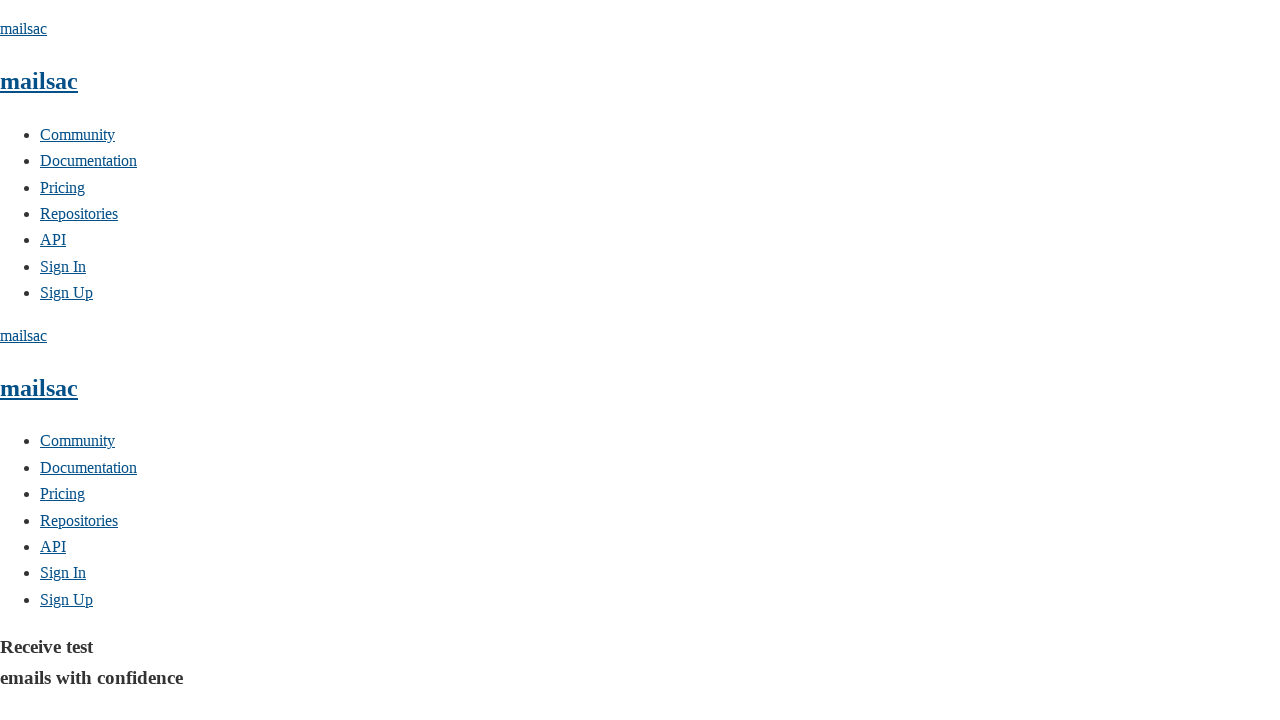

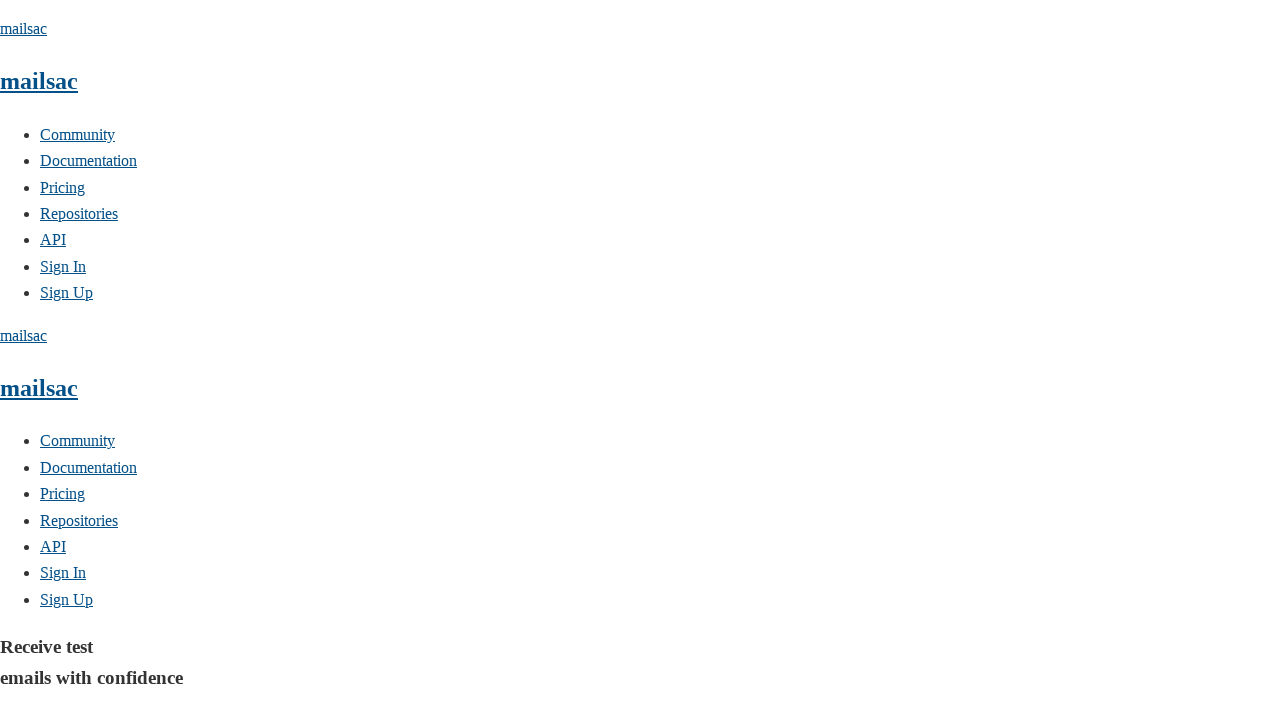